Navigates to the NDTV news website

Starting URL: https://www.ndtv.com

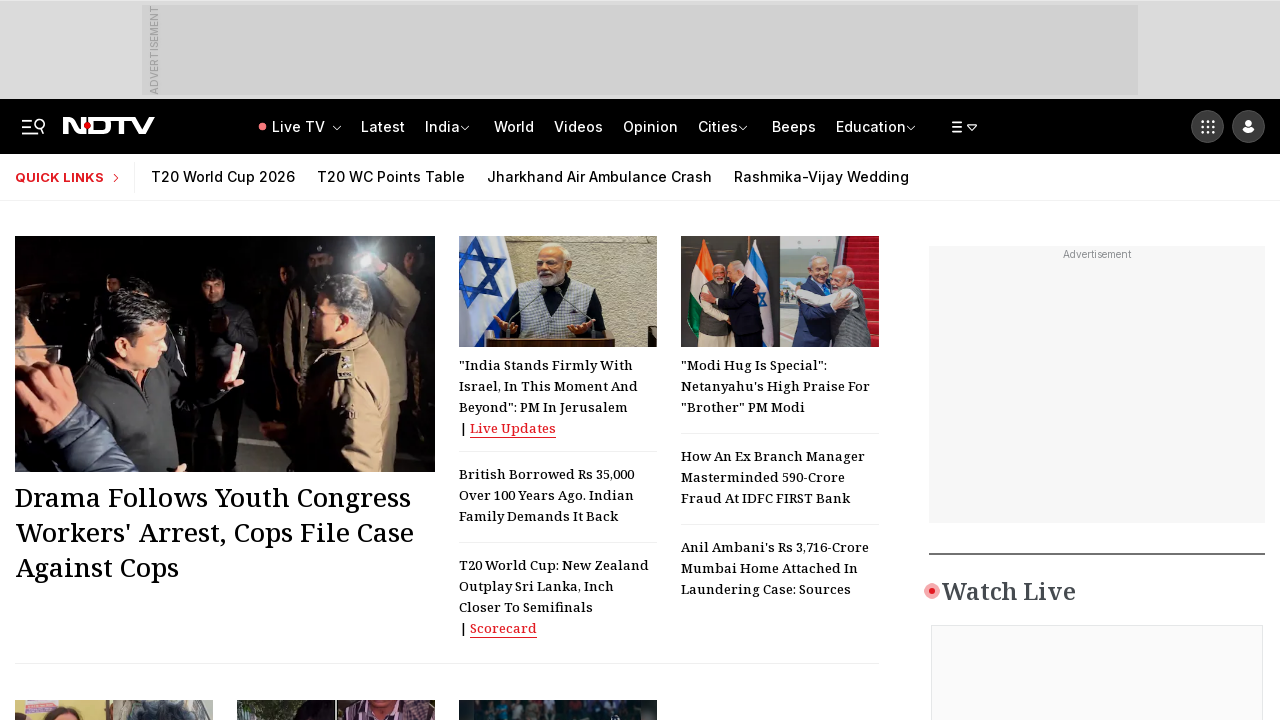

Navigated to NDTV news website
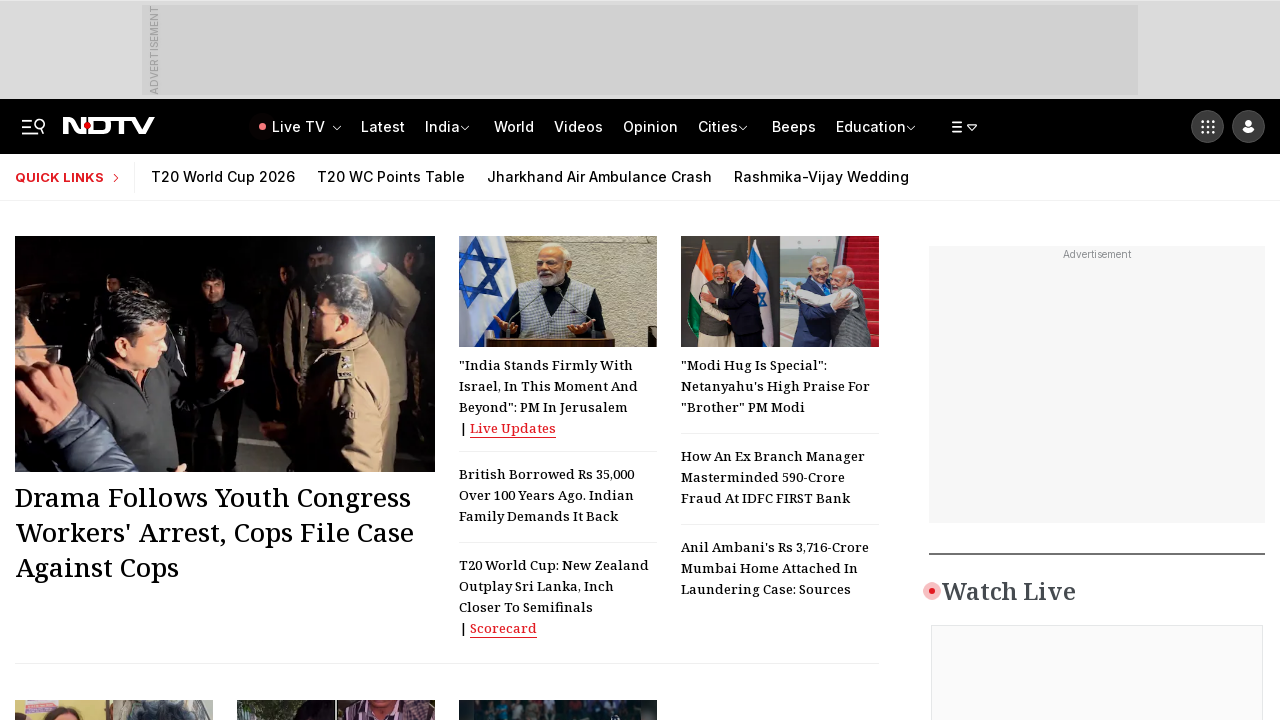

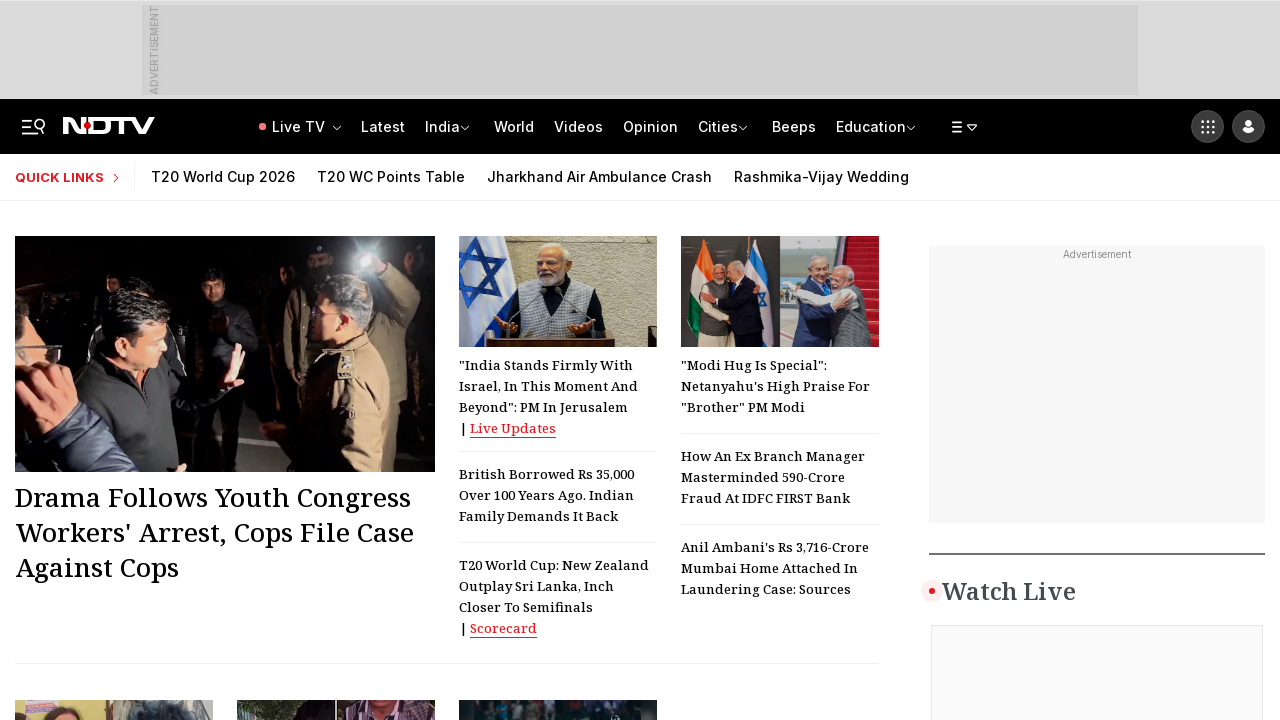